Navigates to the Loading Images page from Chapter 3 and verifies the page loads correctly

Starting URL: https://bonigarcia.dev/selenium-webdriver-java/

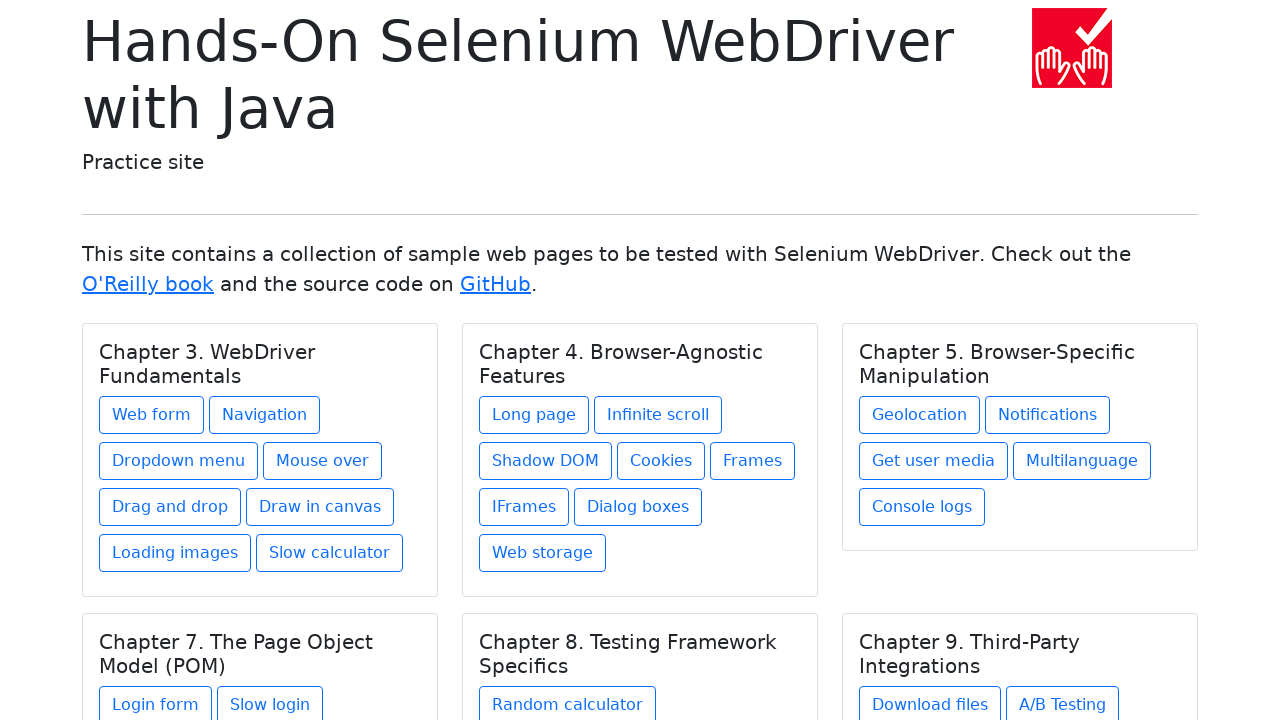

Clicked on Loading Images link in Chapter 3 section at (175, 553) on xpath=//h5[text()='Chapter 3. WebDriver Fundamentals']/../a[@href='loading-image
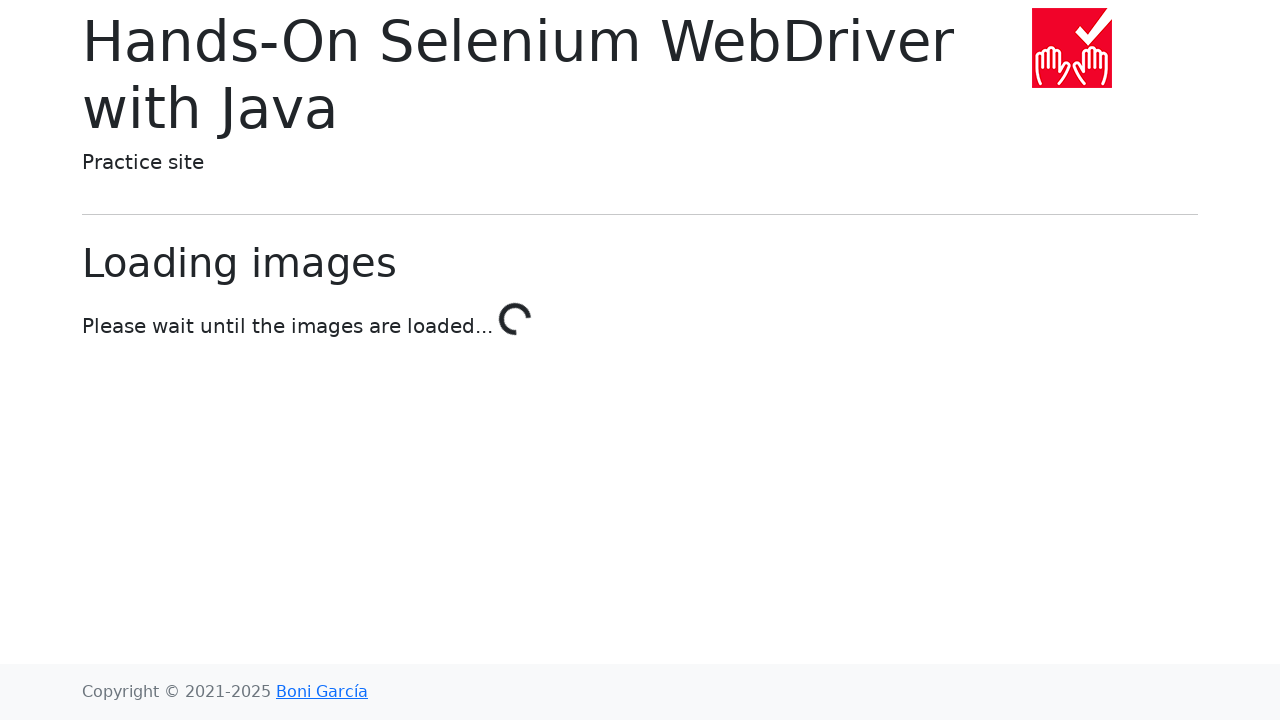

Verified Loading Images page loaded - page title element present
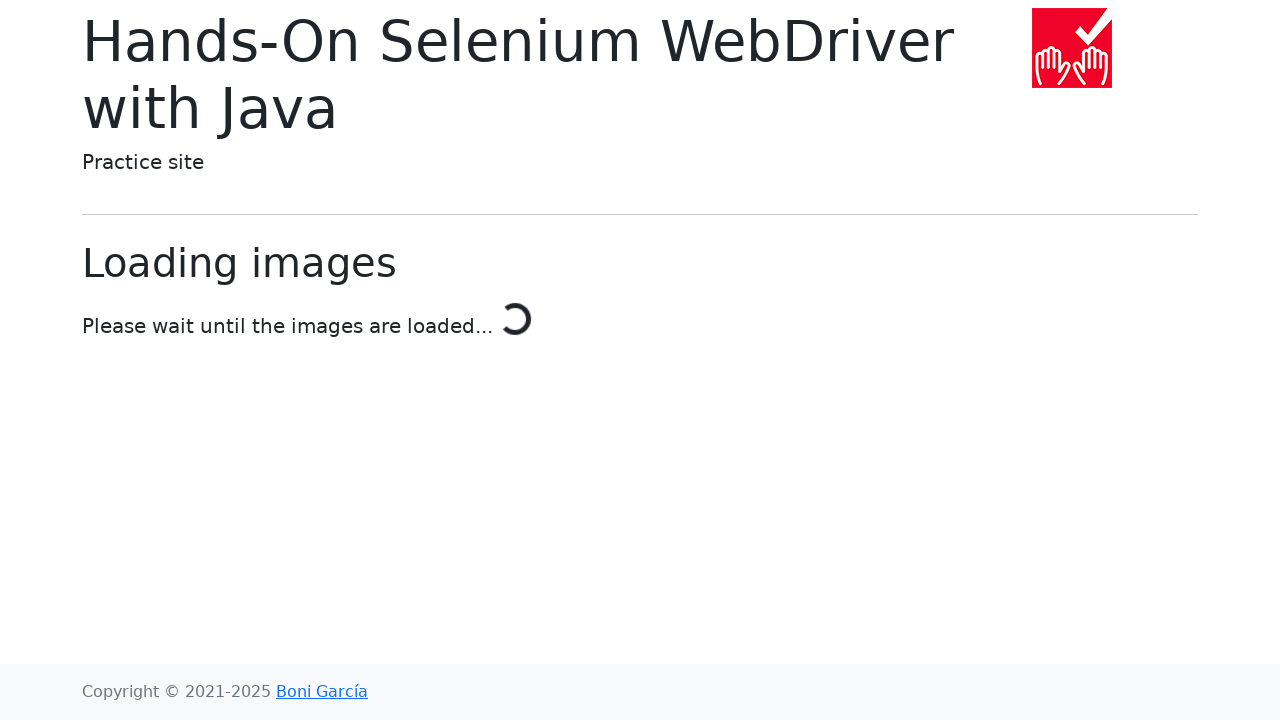

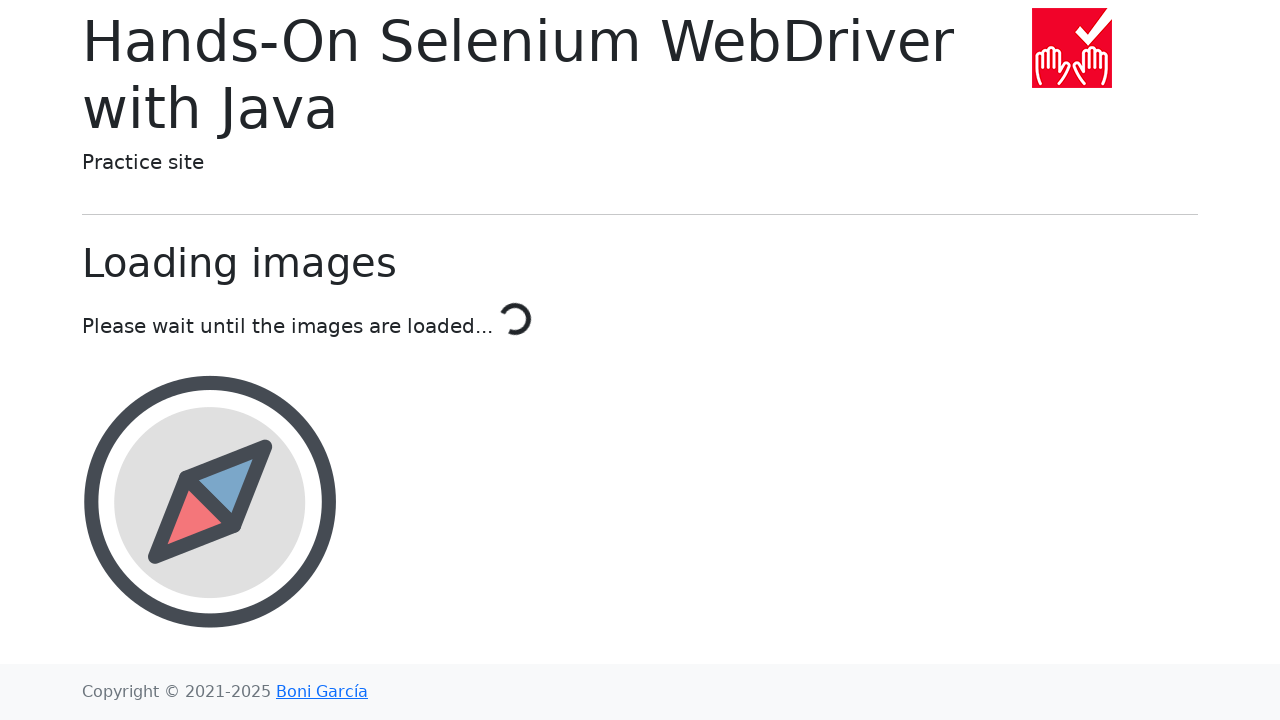